Tests a calculator with a shorter wait timeout of 2 seconds for dynamic content

Starting URL: https://juliemr.github.io/protractor-demo/

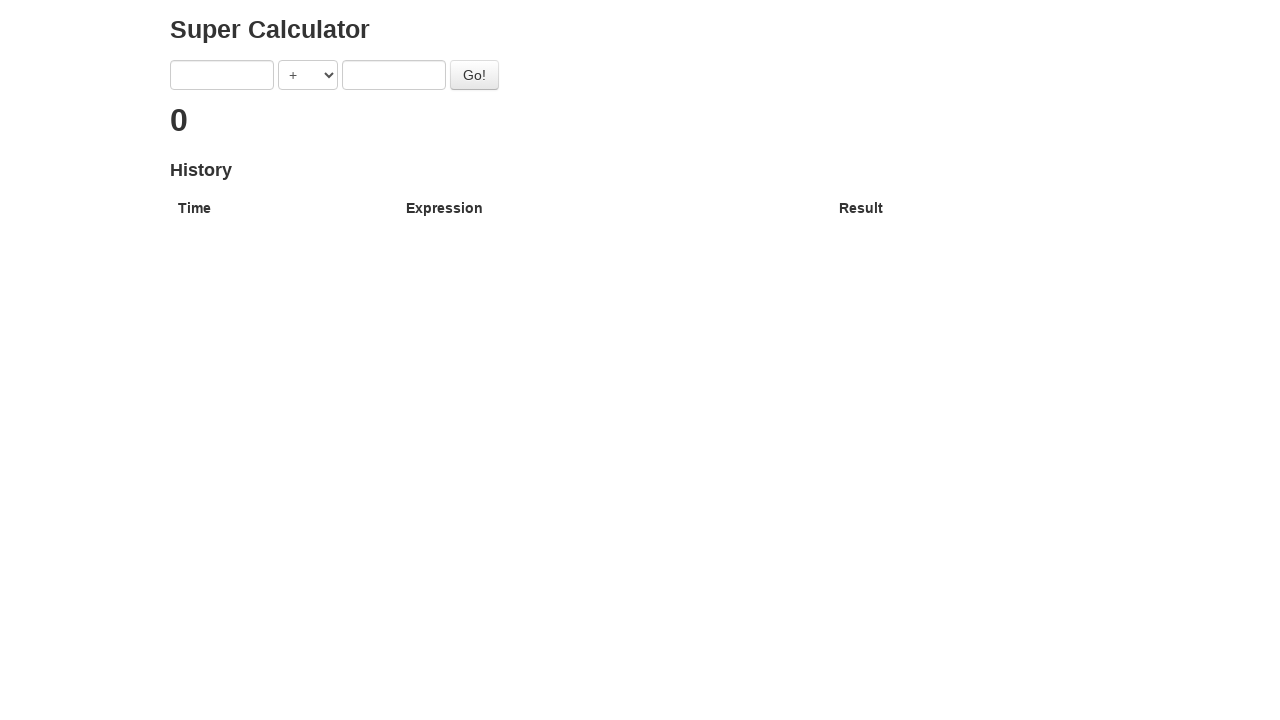

Entered first number '5' in calculator on xpath=//input[@ng-model='first']
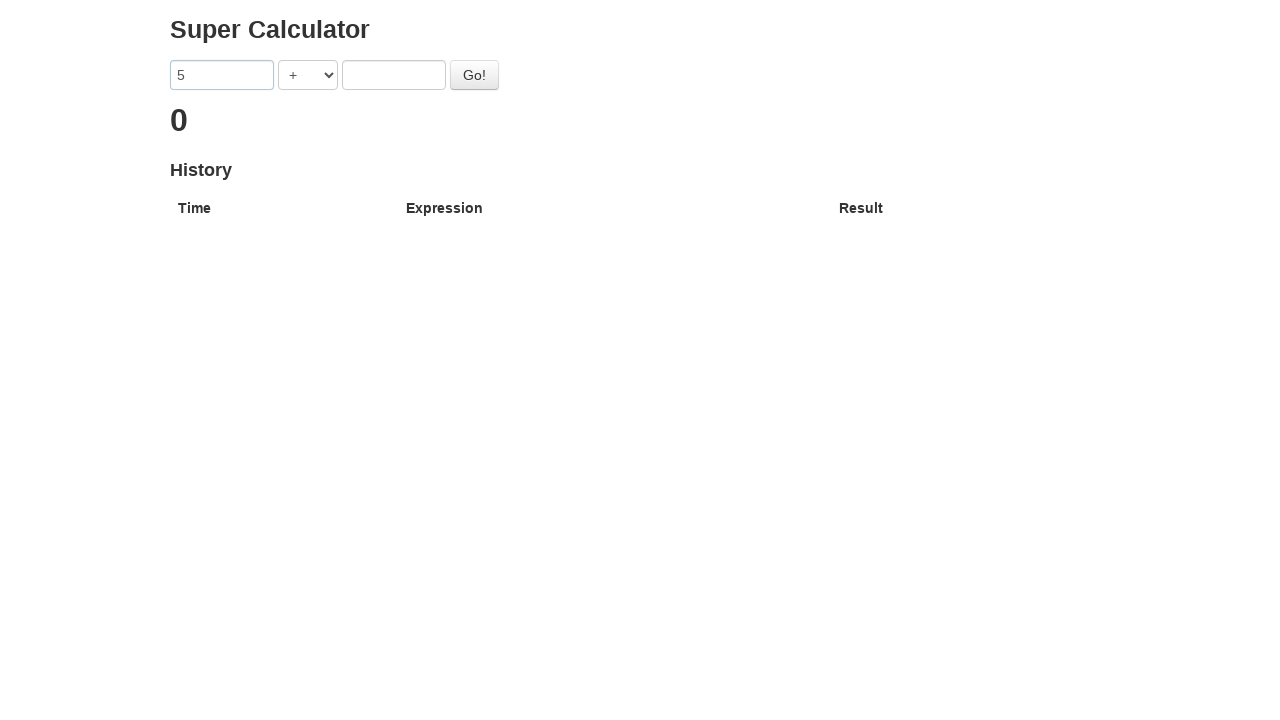

Entered second number '6' in calculator on xpath=//input[@ng-model='second']
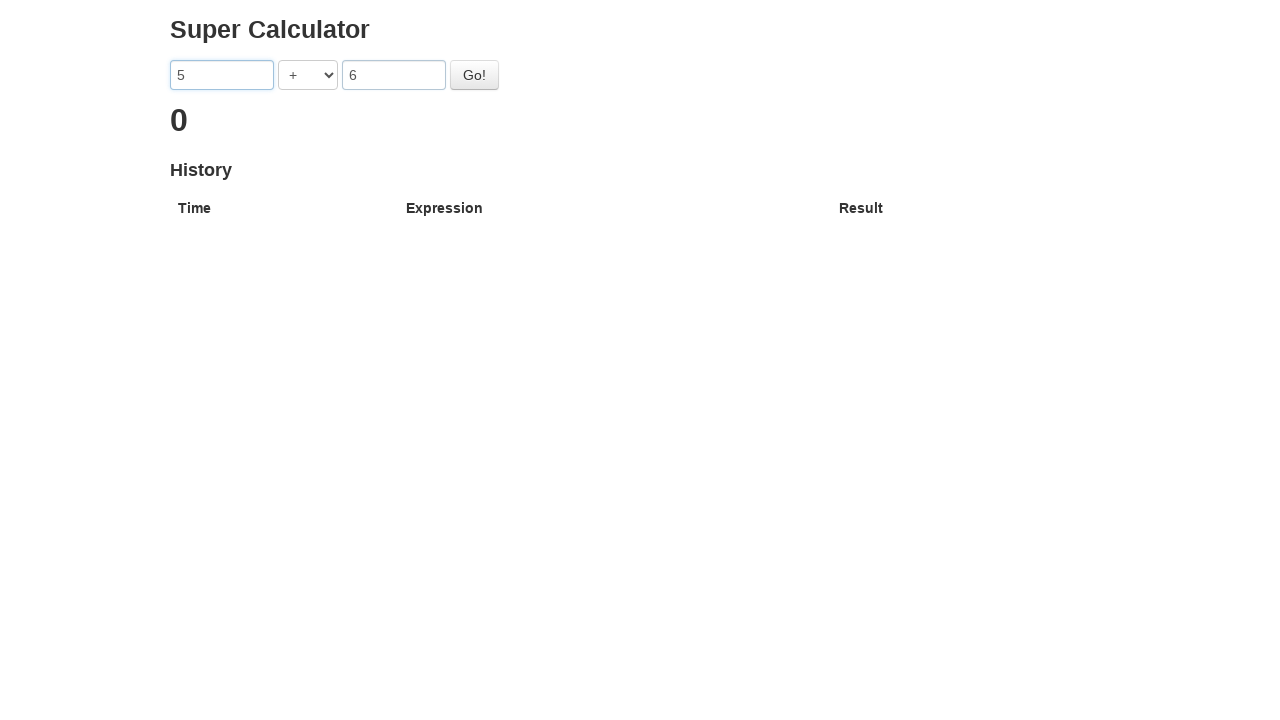

Clicked calculate button at (474, 75) on #gobutton
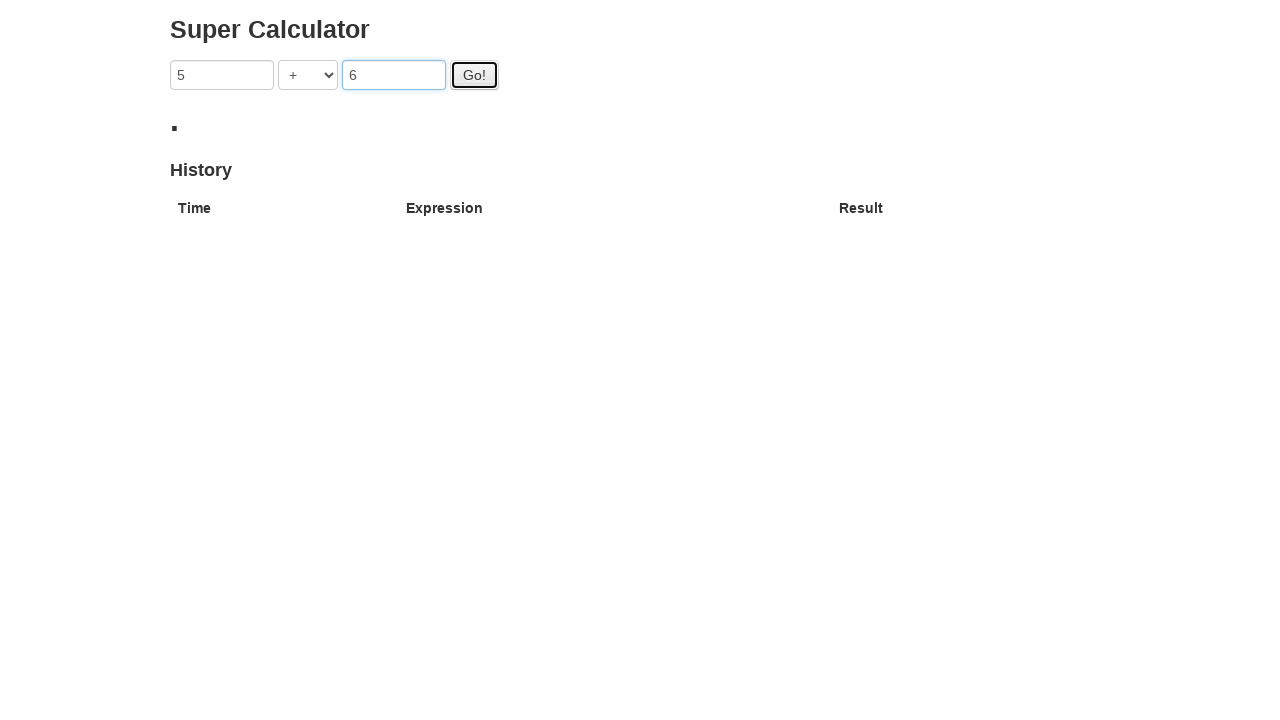

Waited for result '11' to appear within 2 second timeout
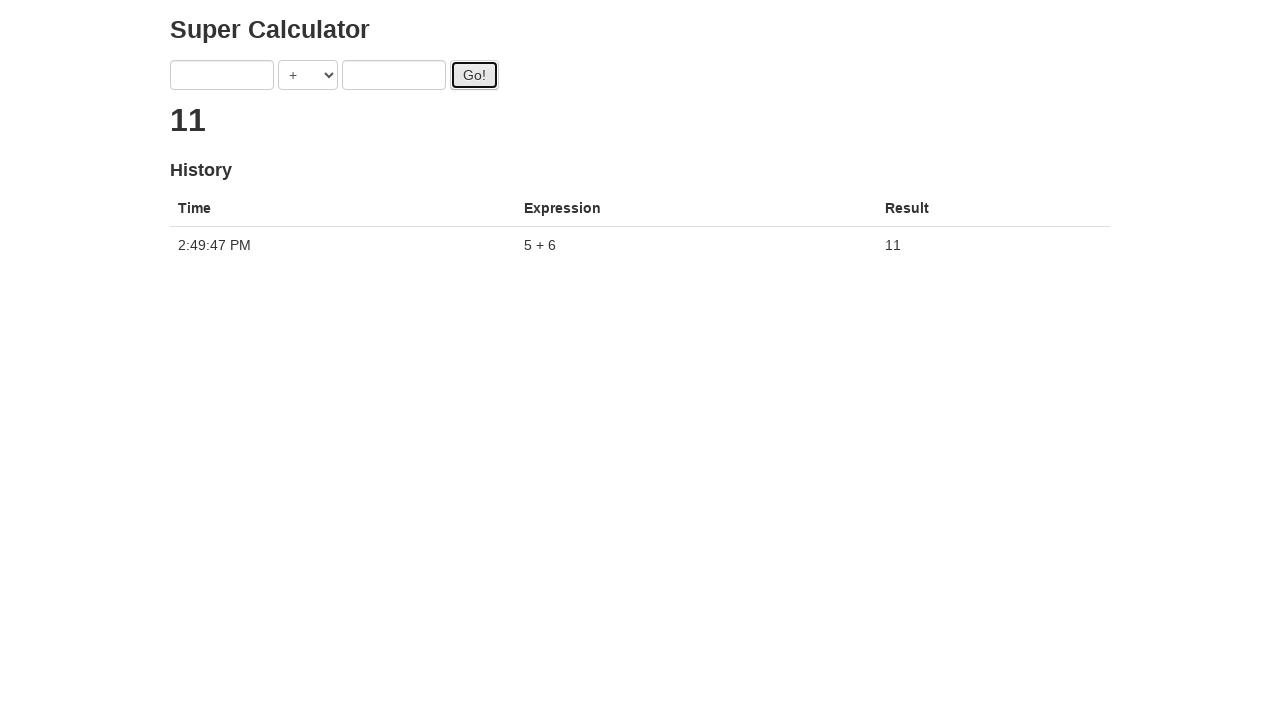

Retrieved result text content
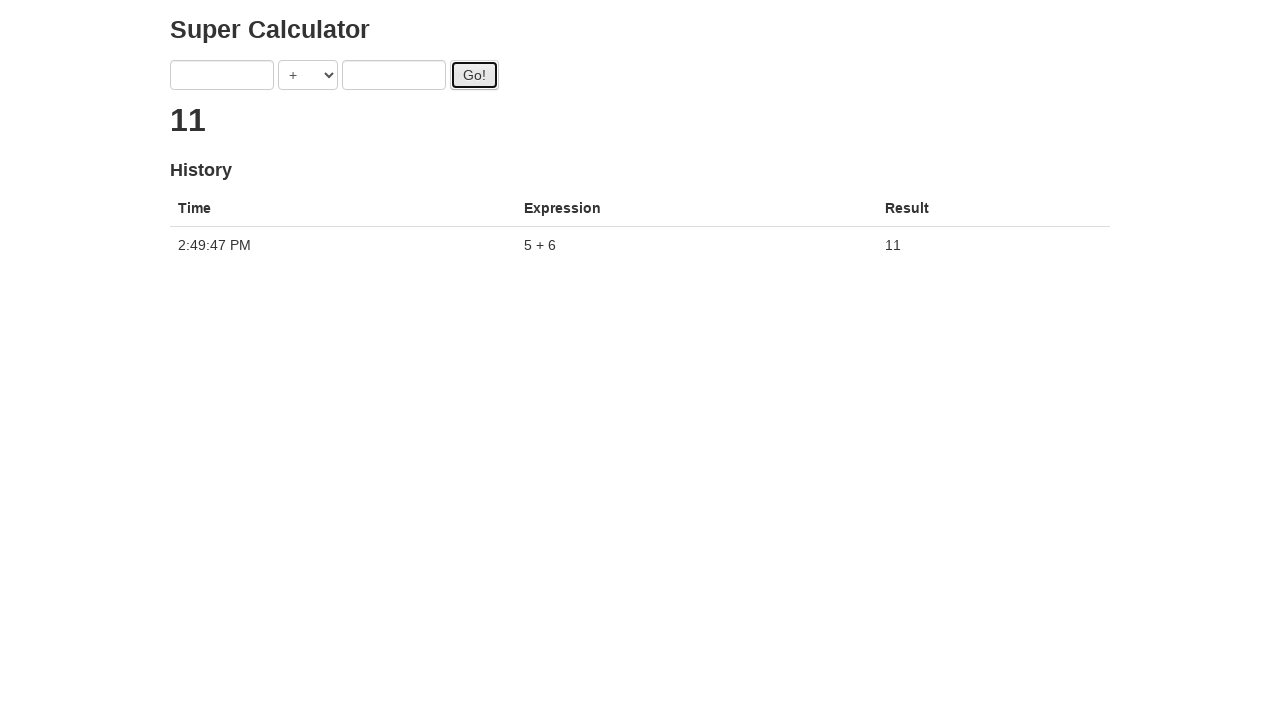

Asserted that result equals '11'
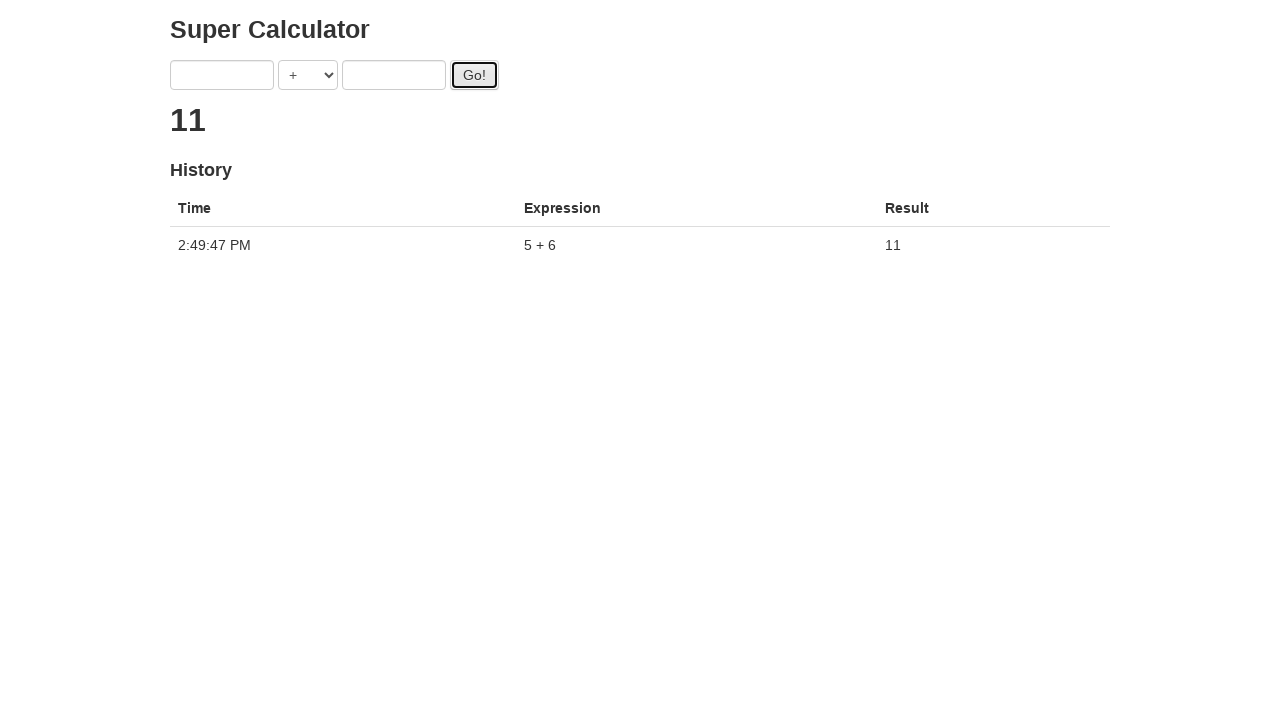

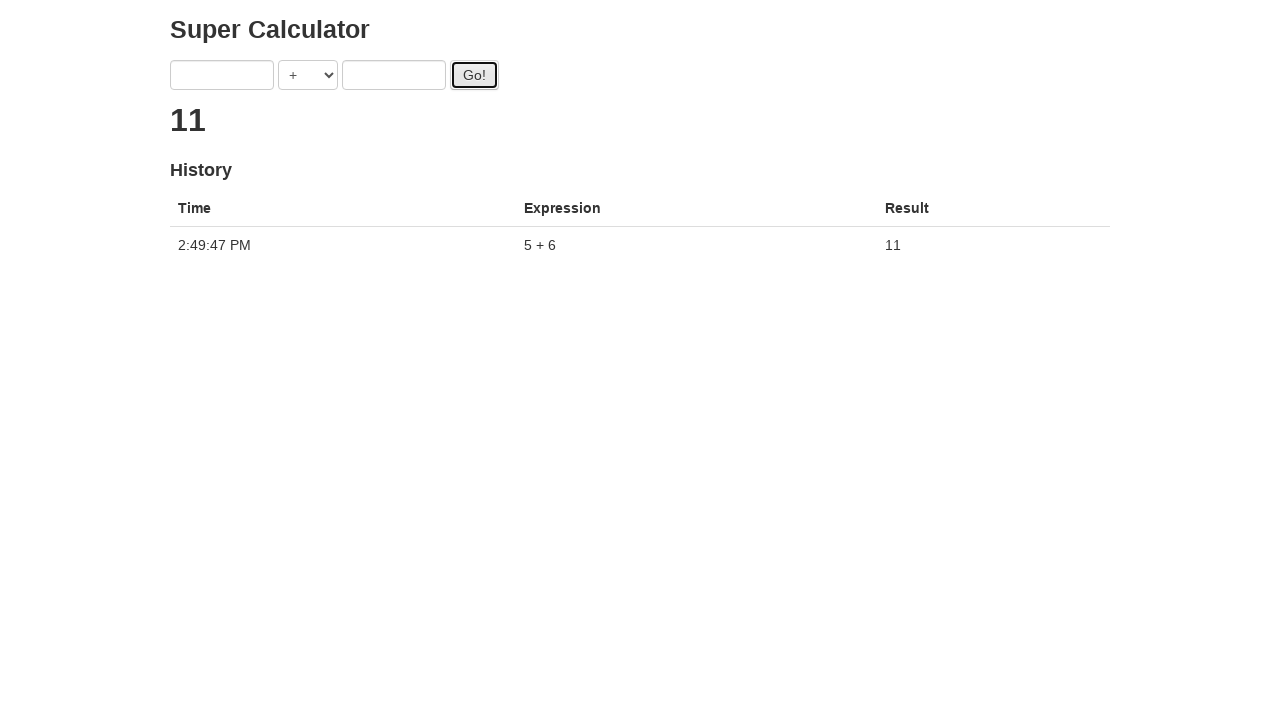